Tests that editing mode for a todo item is not persisted after page reload by adding a todo, entering edit mode, reloading, and verifying the todo is no longer in edit mode.

Starting URL: https://todomvc.com/examples/typescript-angular/#/

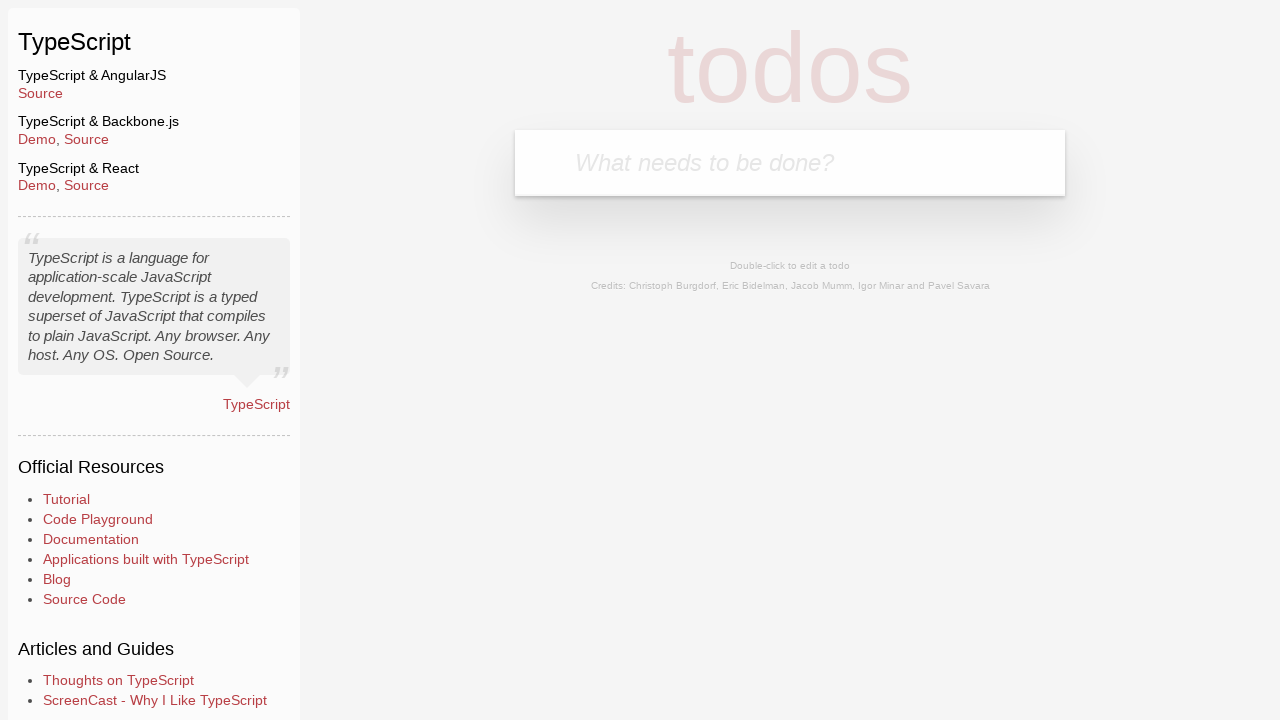

Filled new todo input field with 'Example' on input.new-todo
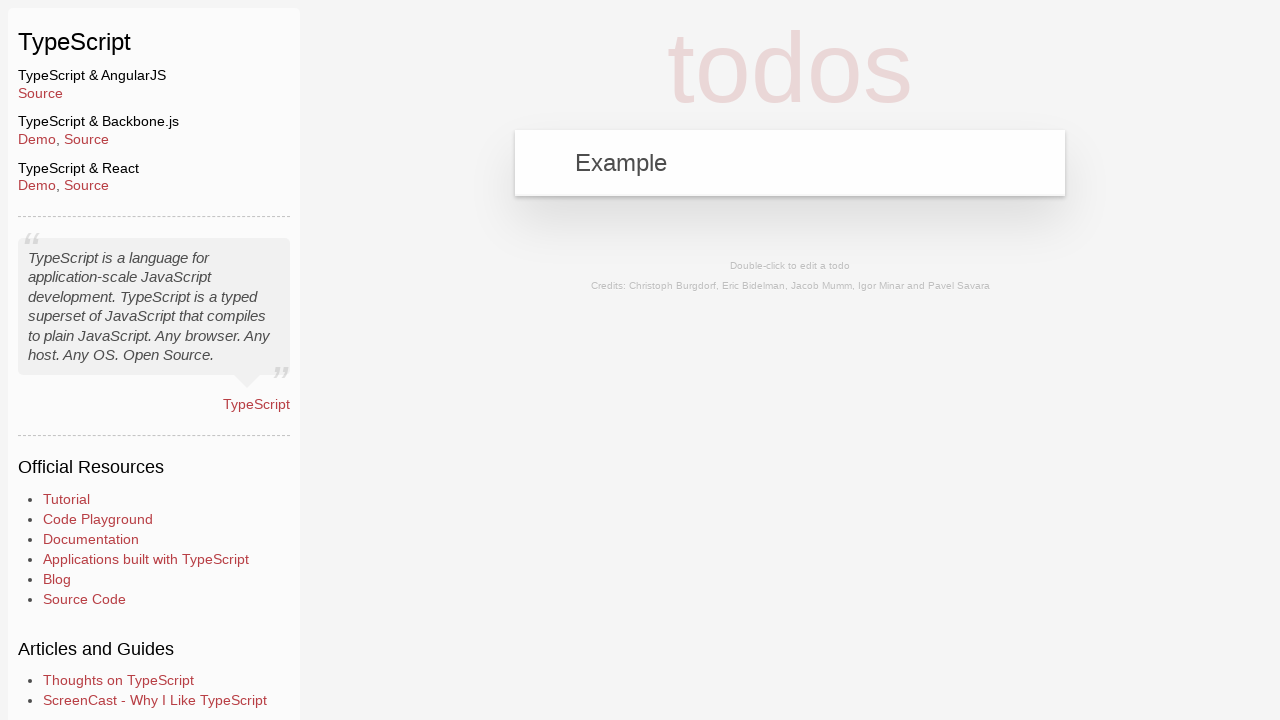

Pressed Enter to add the todo item on input.new-todo
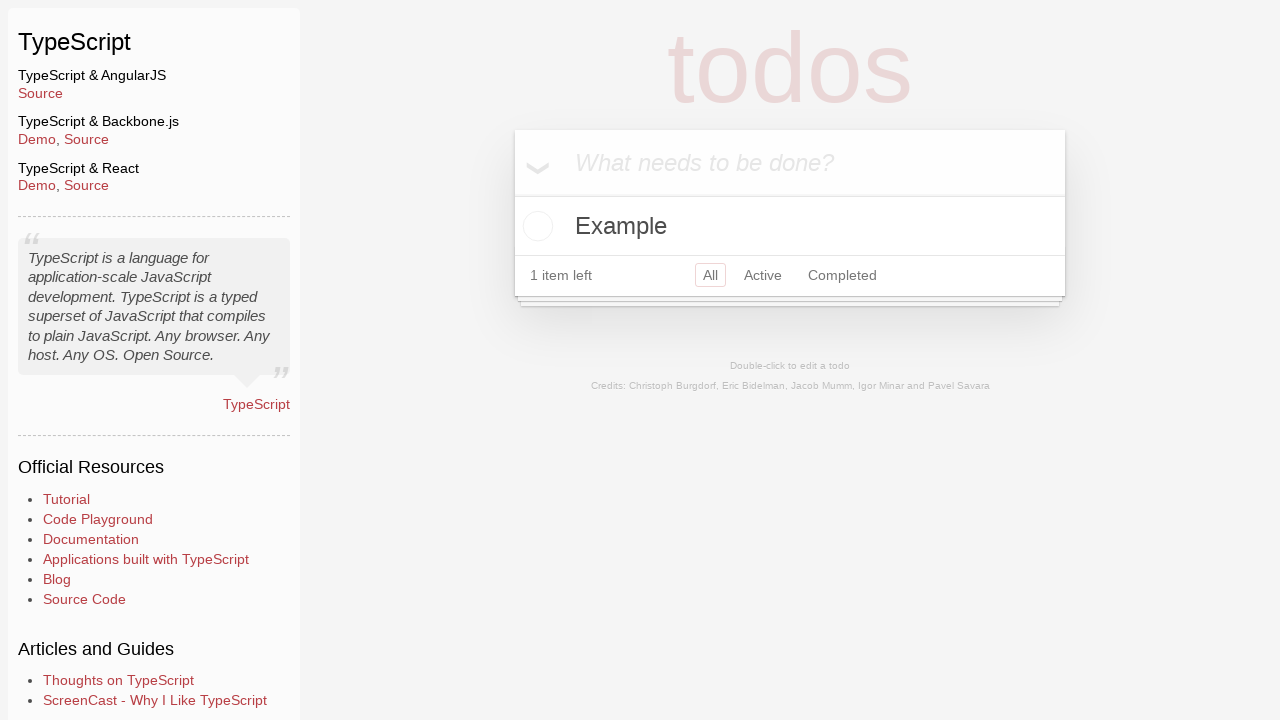

Double-clicked on 'Example' todo to enter edit mode at (790, 226) on text=Example
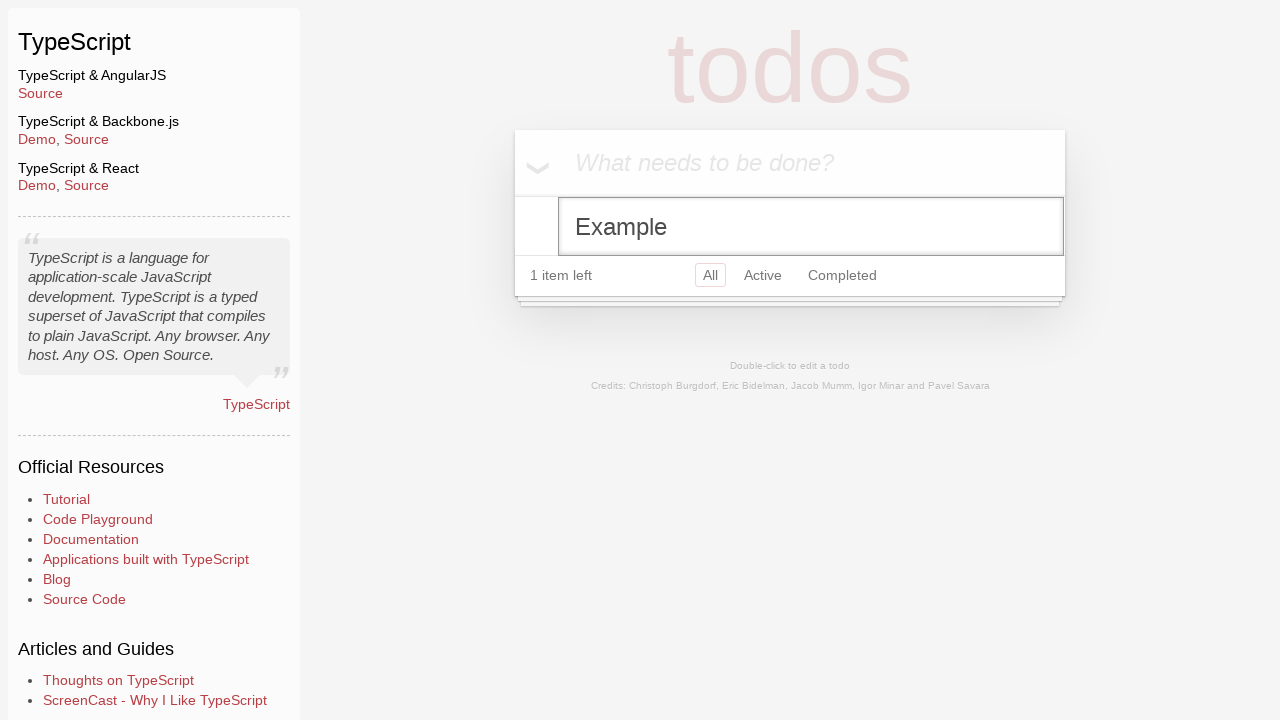

Reloaded the page
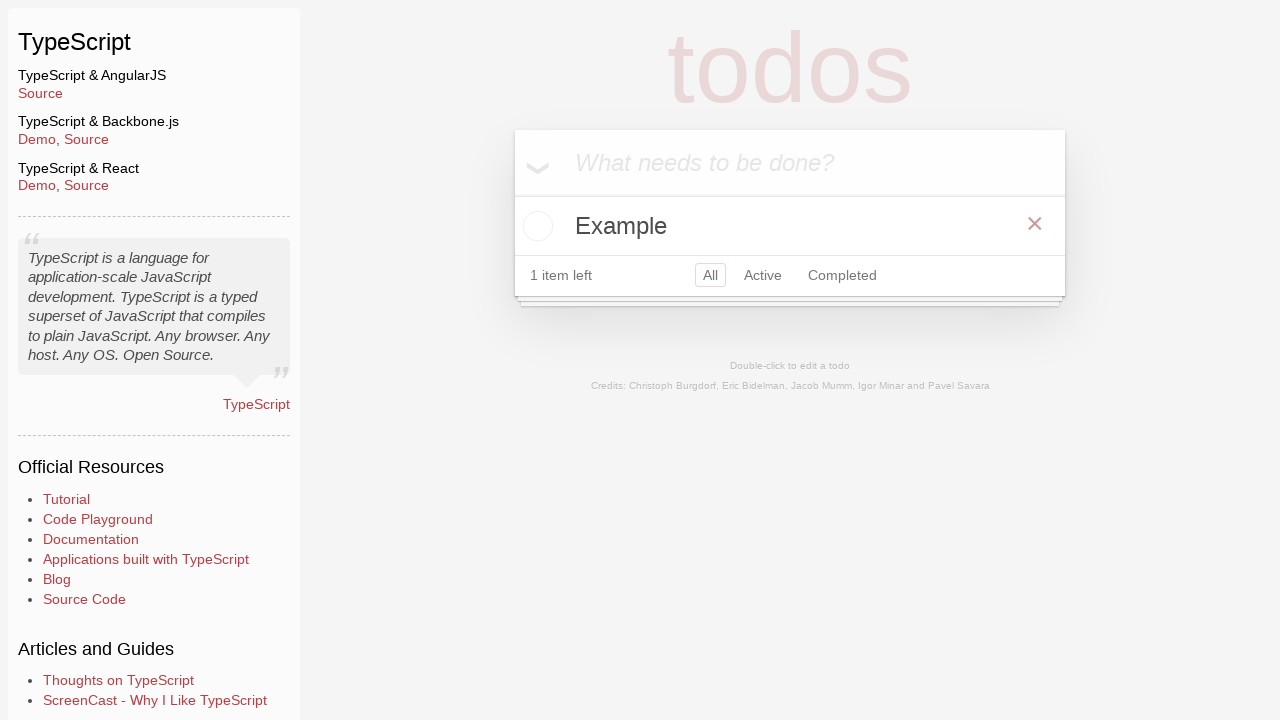

Todo list loaded after page reload
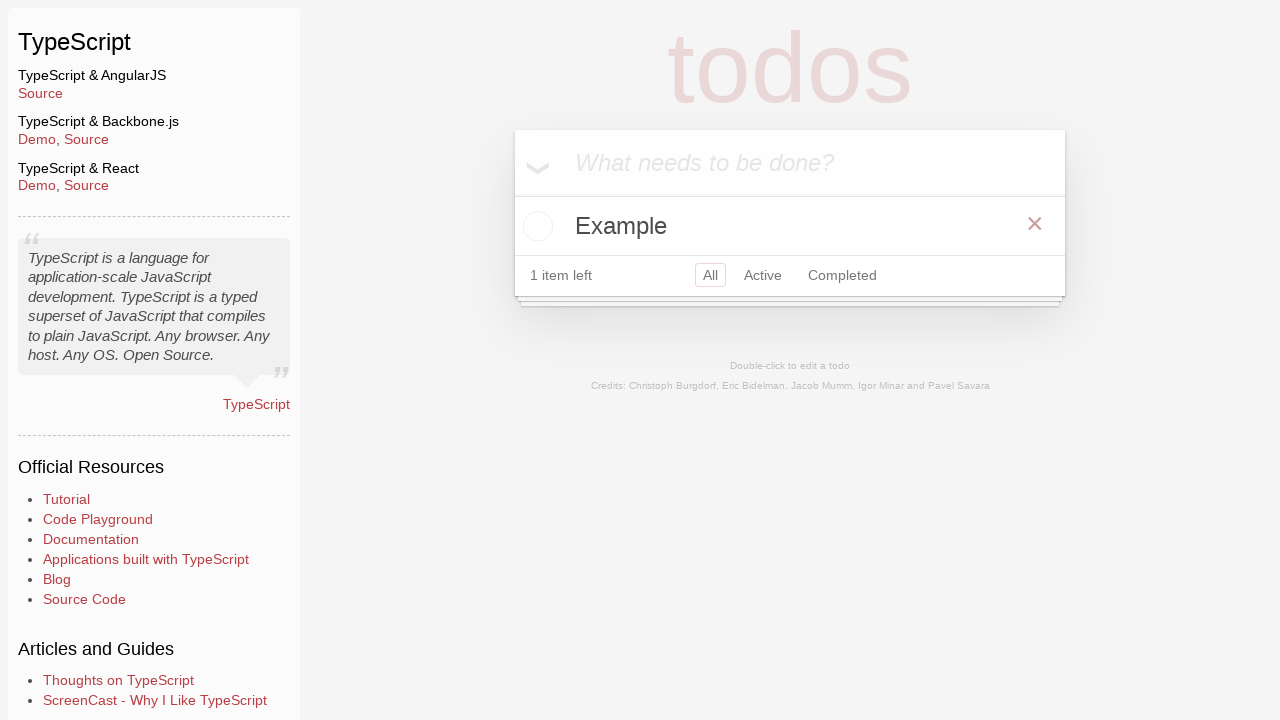

Verified editing state - found 0 todos with 'editing' class
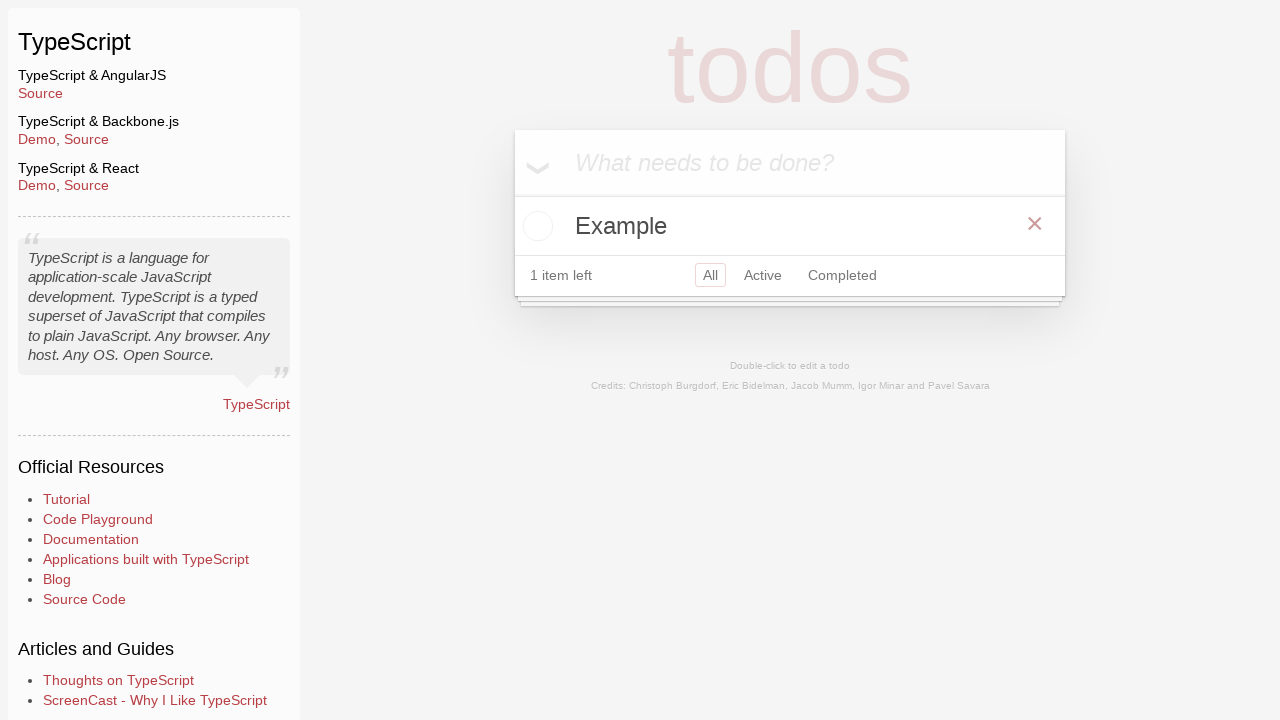

Assertion passed - todo is not in editing mode after reload
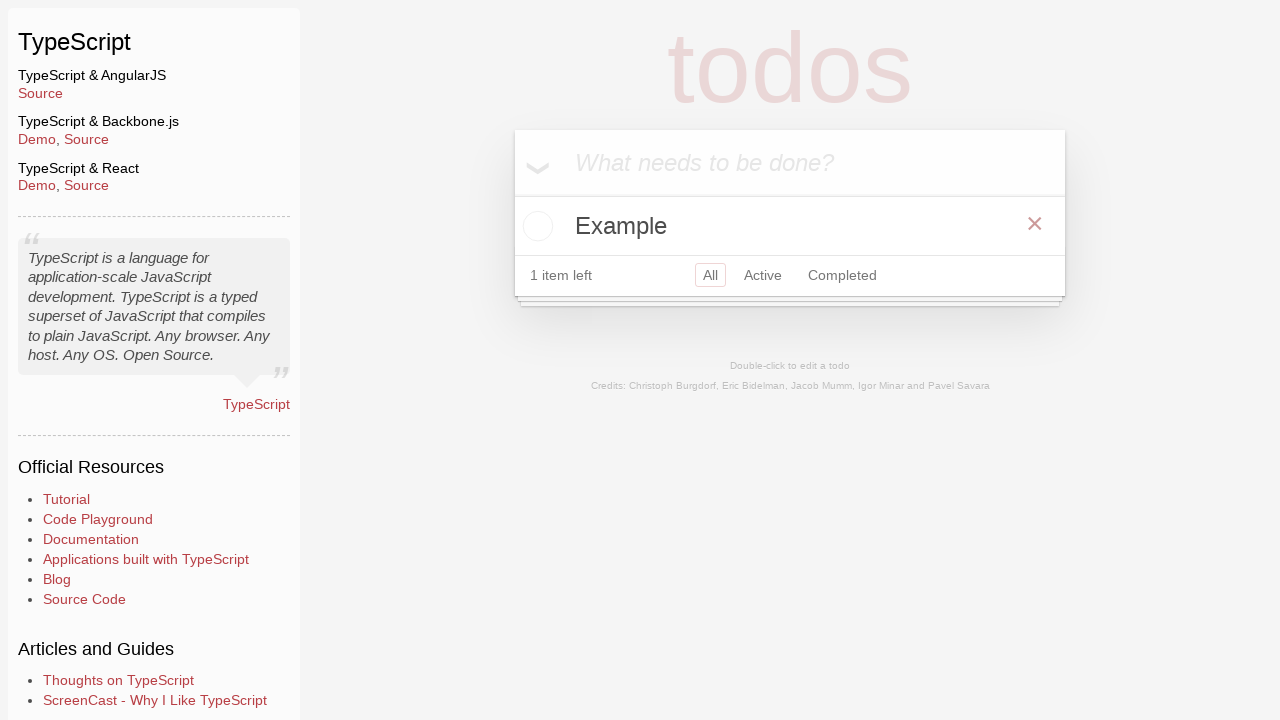

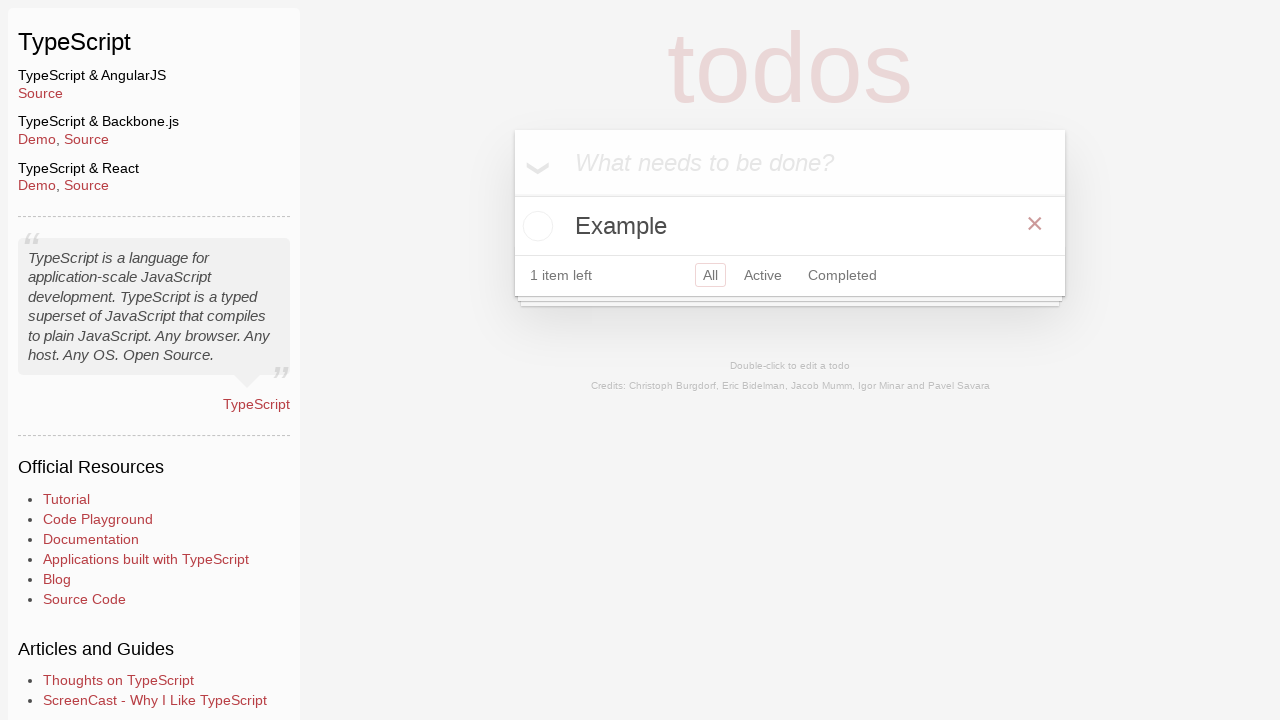